Tests form submission by filling in user name, email, current address, and permanent address fields, then submitting and verifying the output displays the entered values

Starting URL: https://demoqa.com/text-box

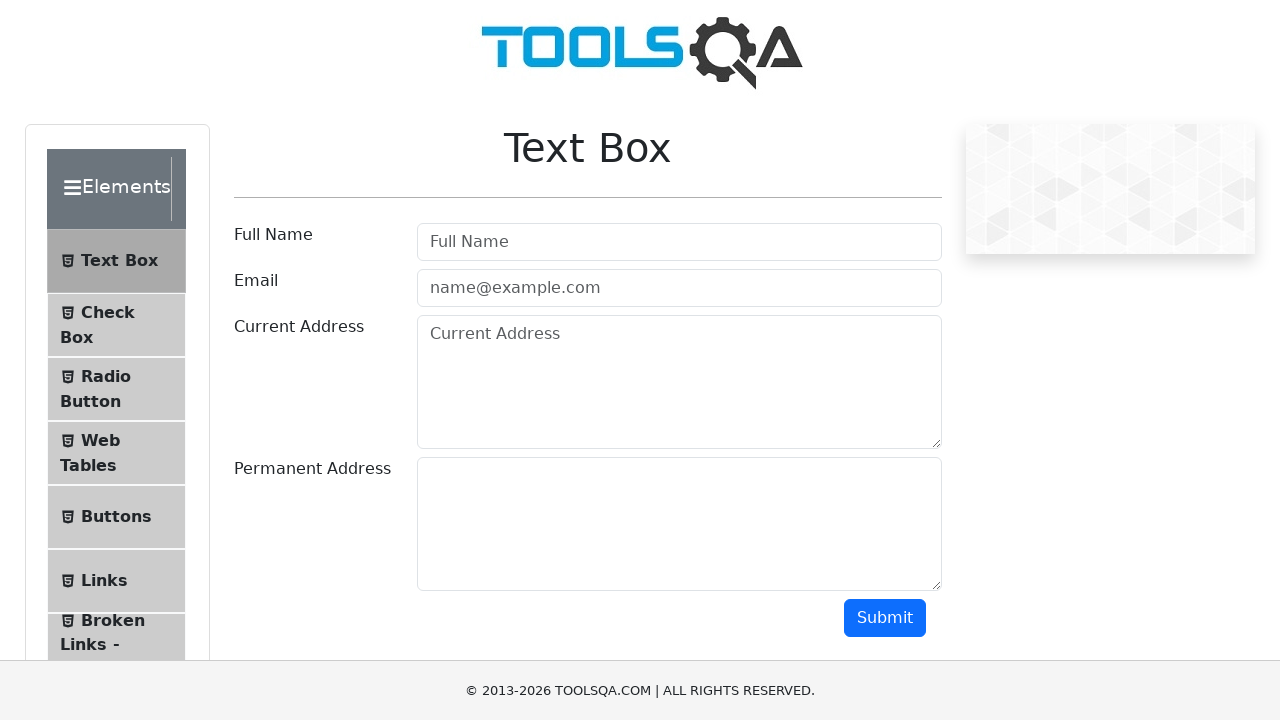

Filled user name field with 'Test User' on #userName
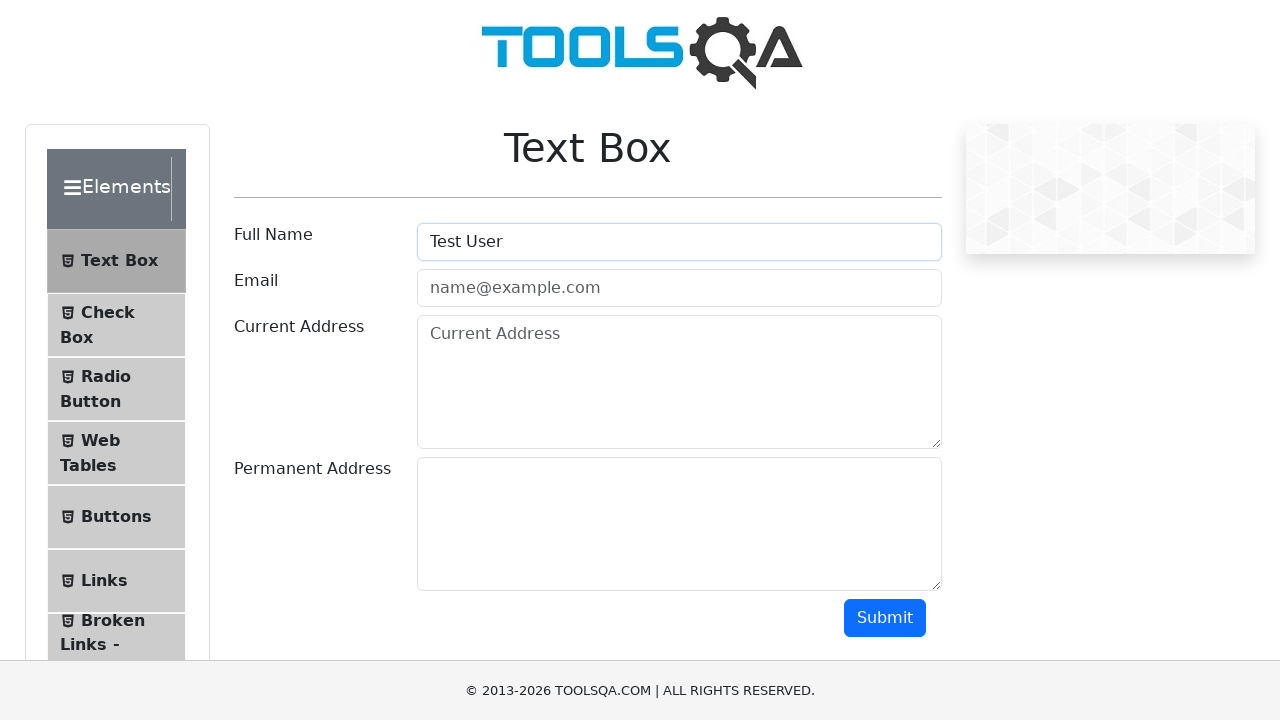

Filled email field with 'provashish@gmail.com' on [type=email]
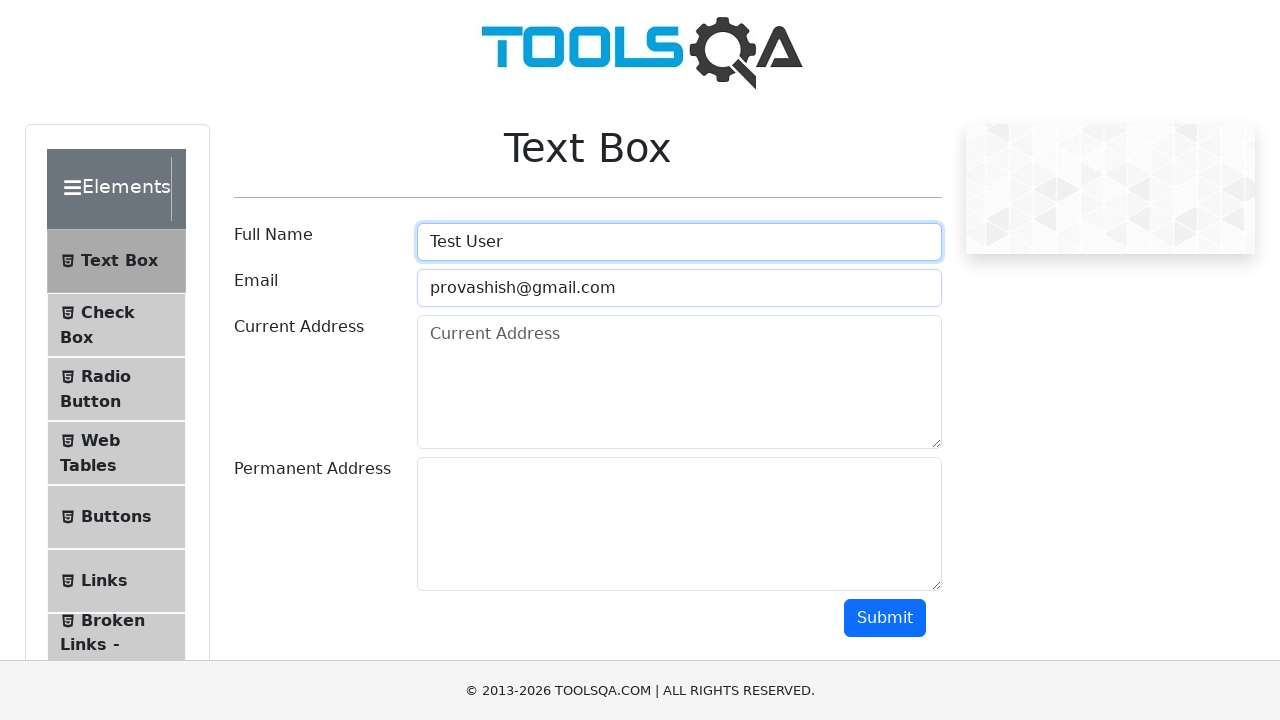

Retrieved all form control elements
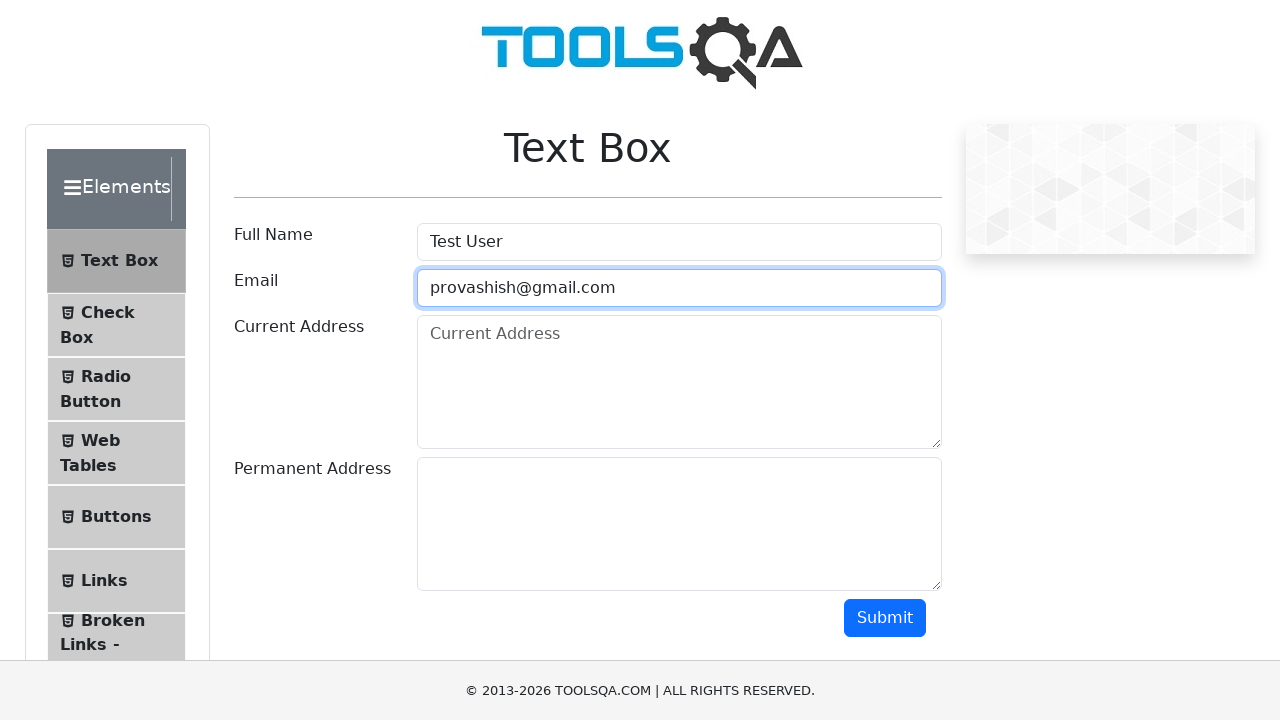

Filled current address field with 'Dhaka' on .form-control >> nth=2
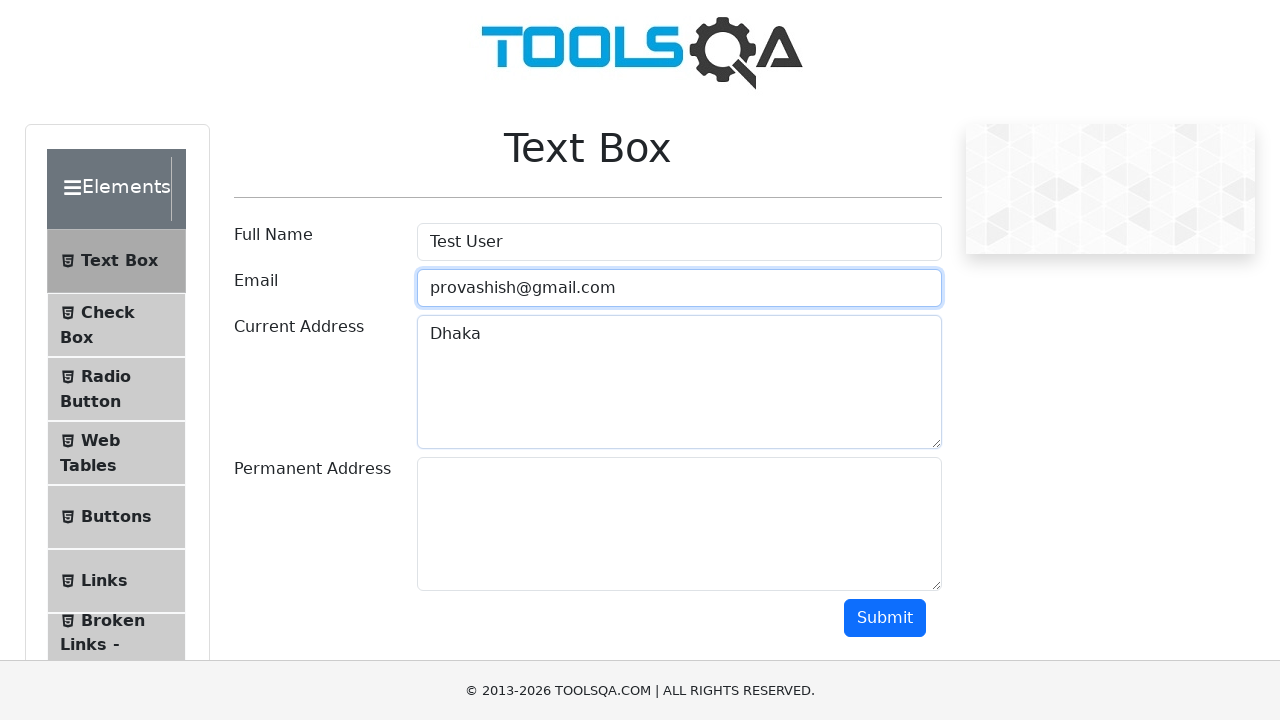

Filled permanent address field with 'Dhaka' on .form-control >> nth=3
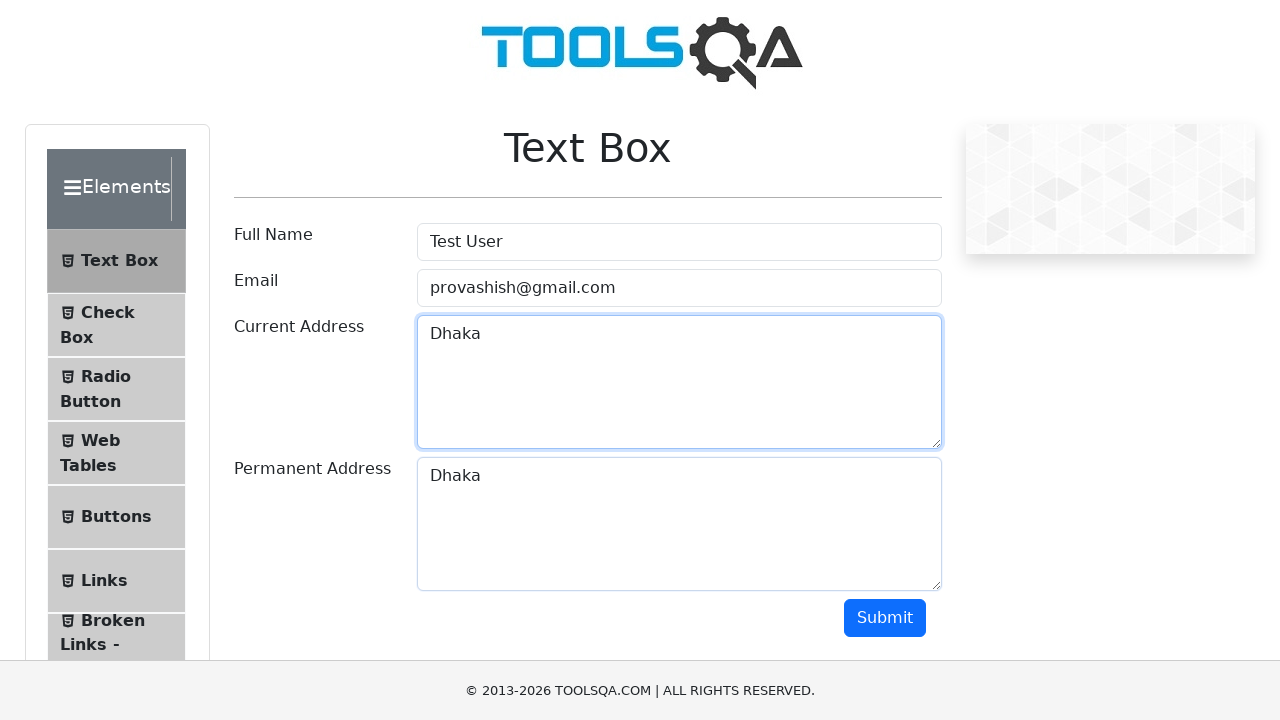

Scrolled down 500px to reveal submit button
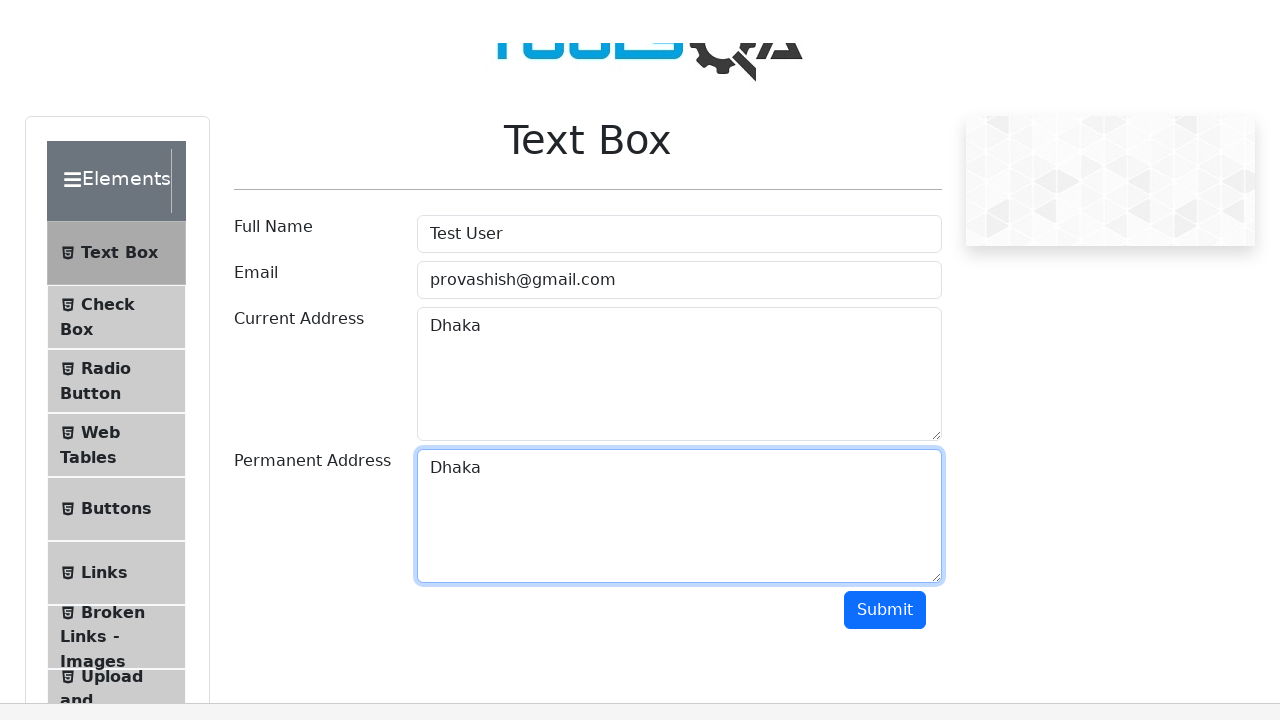

Clicked the submit button at (885, 118) on button >> nth=1
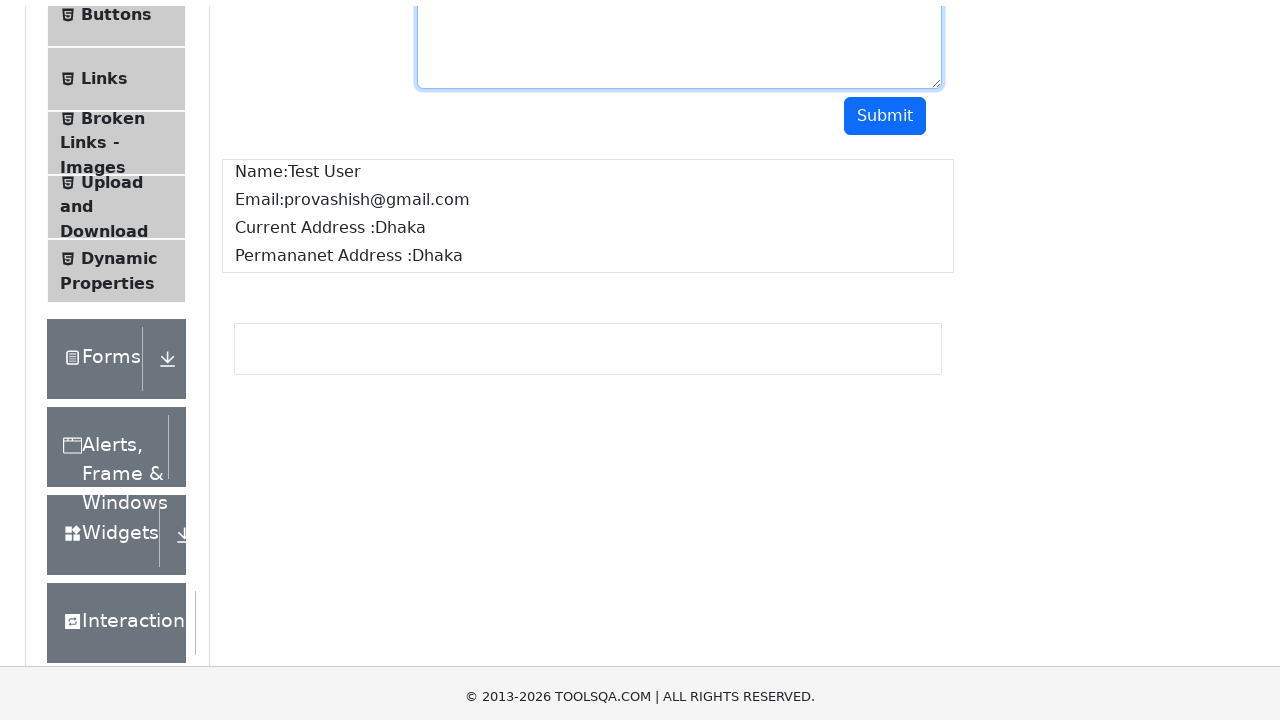

Output section loaded after form submission
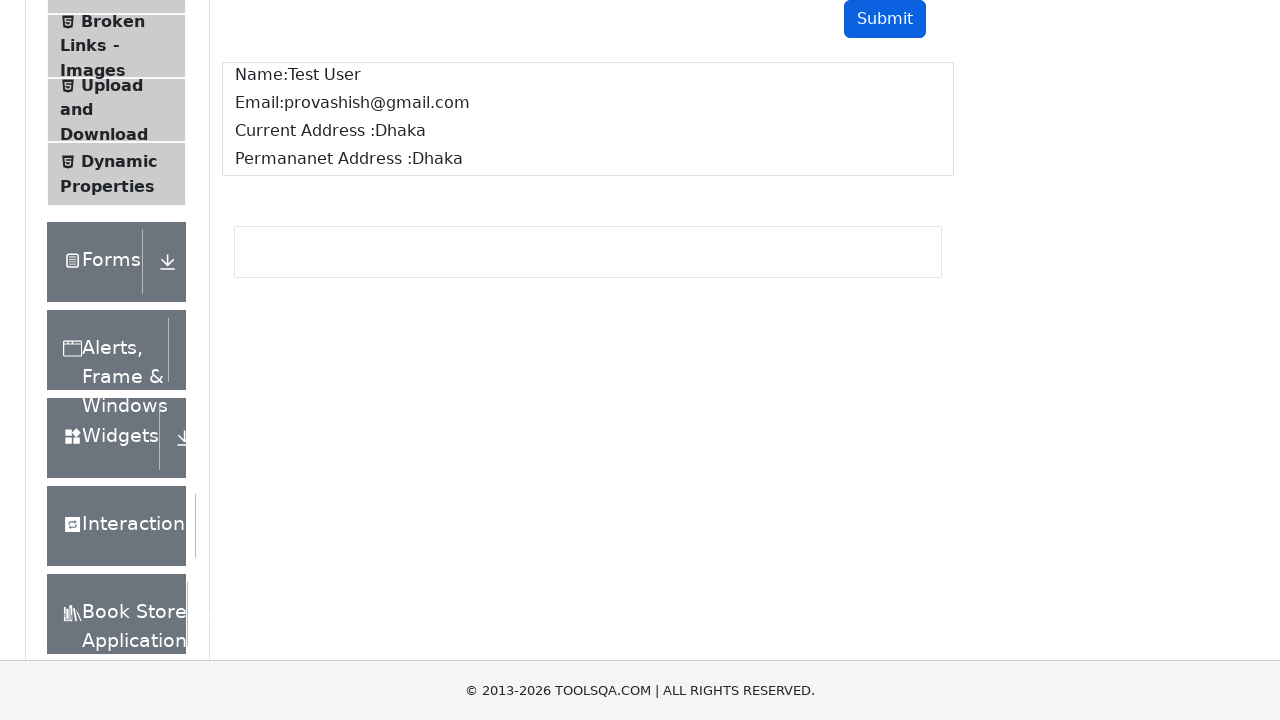

Retrieved all output paragraph elements
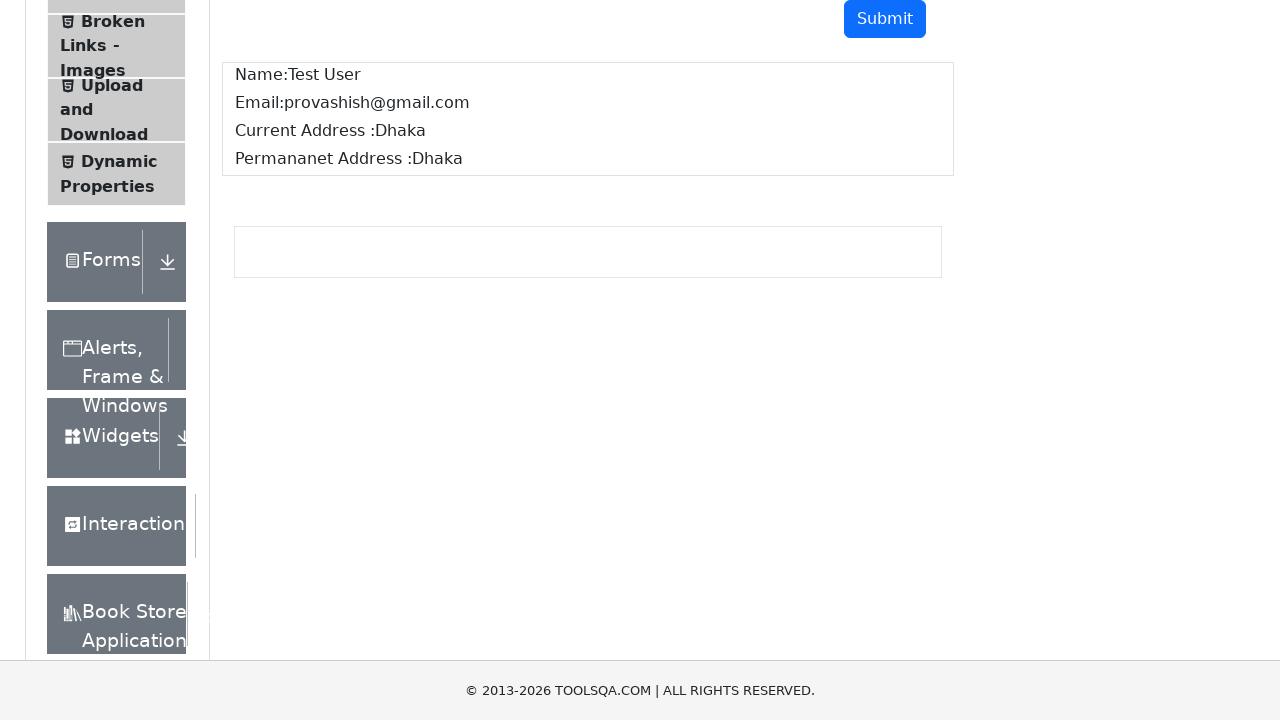

Verified 'Test User' appears in output
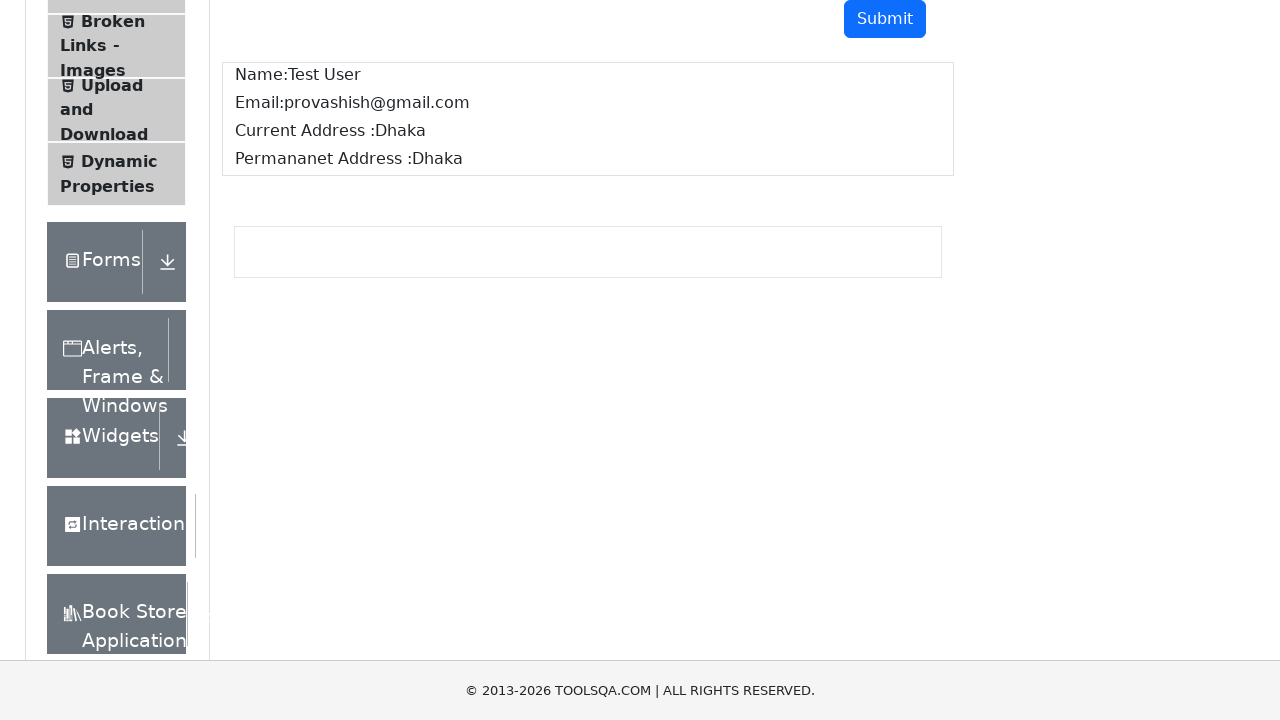

Verified 'provashish@gmail.com' appears in output
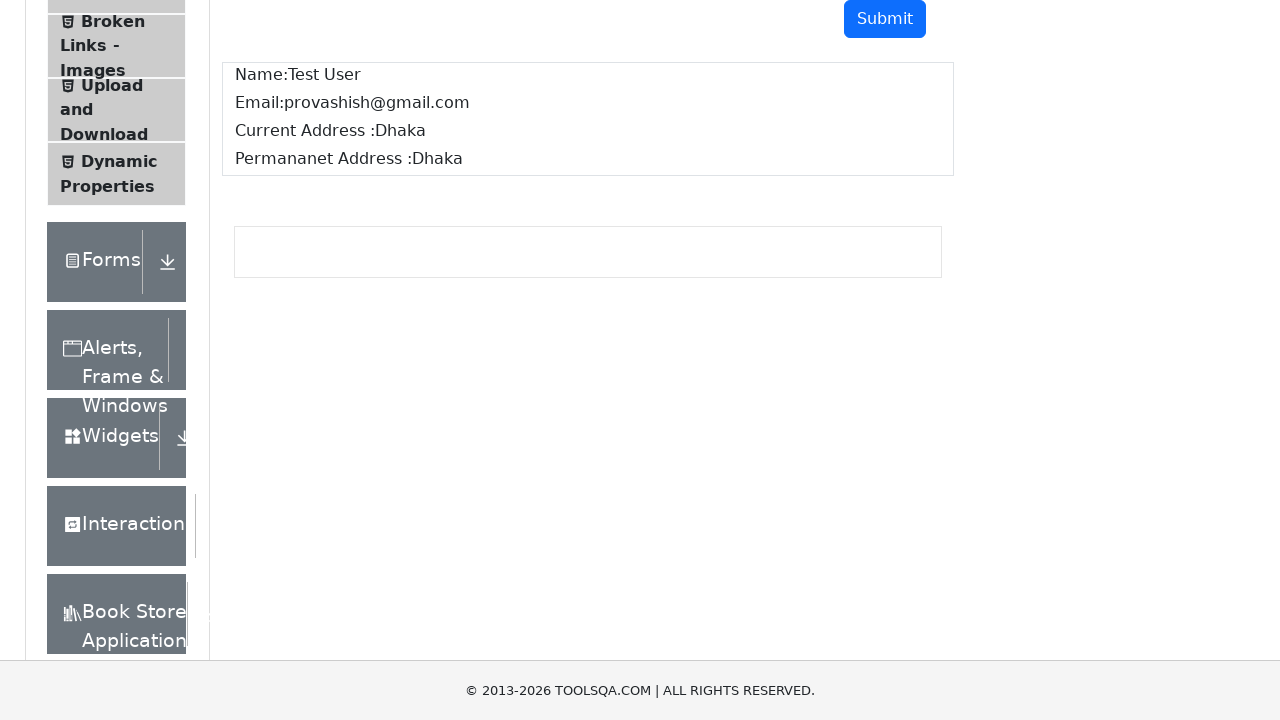

Verified current address 'Dhaka' appears in output
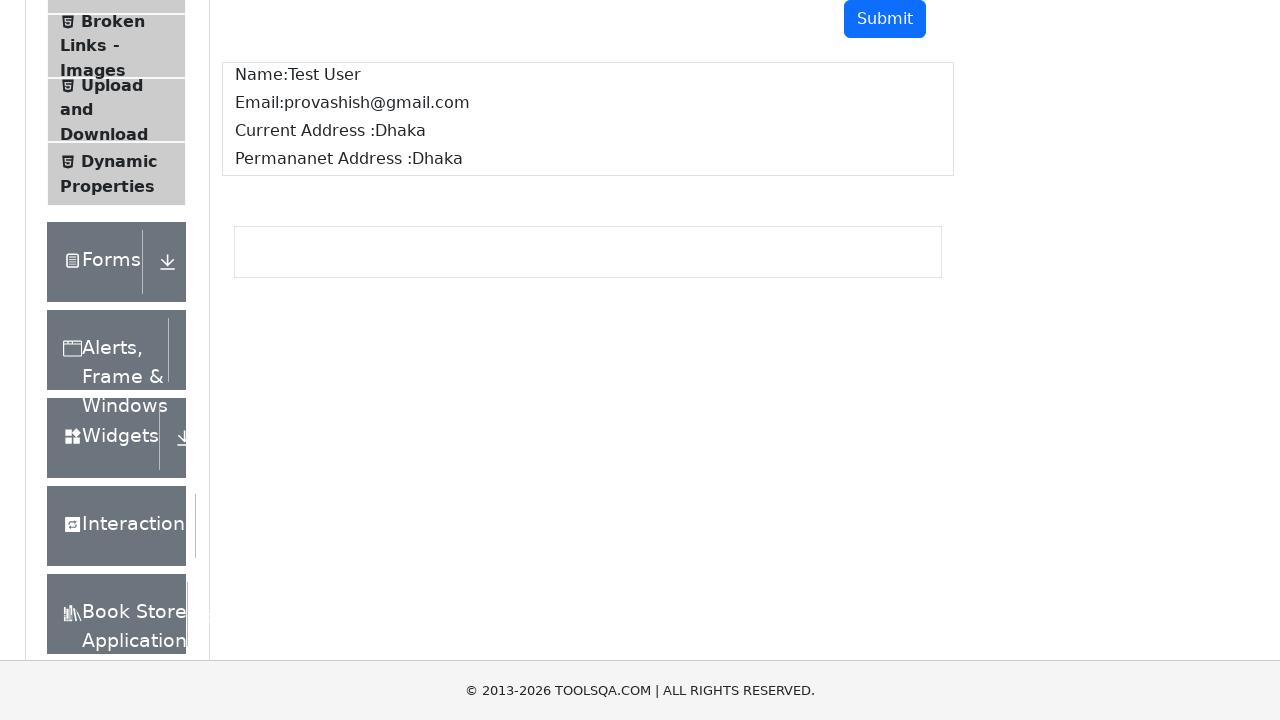

Verified permanent address 'Dhaka' appears in output
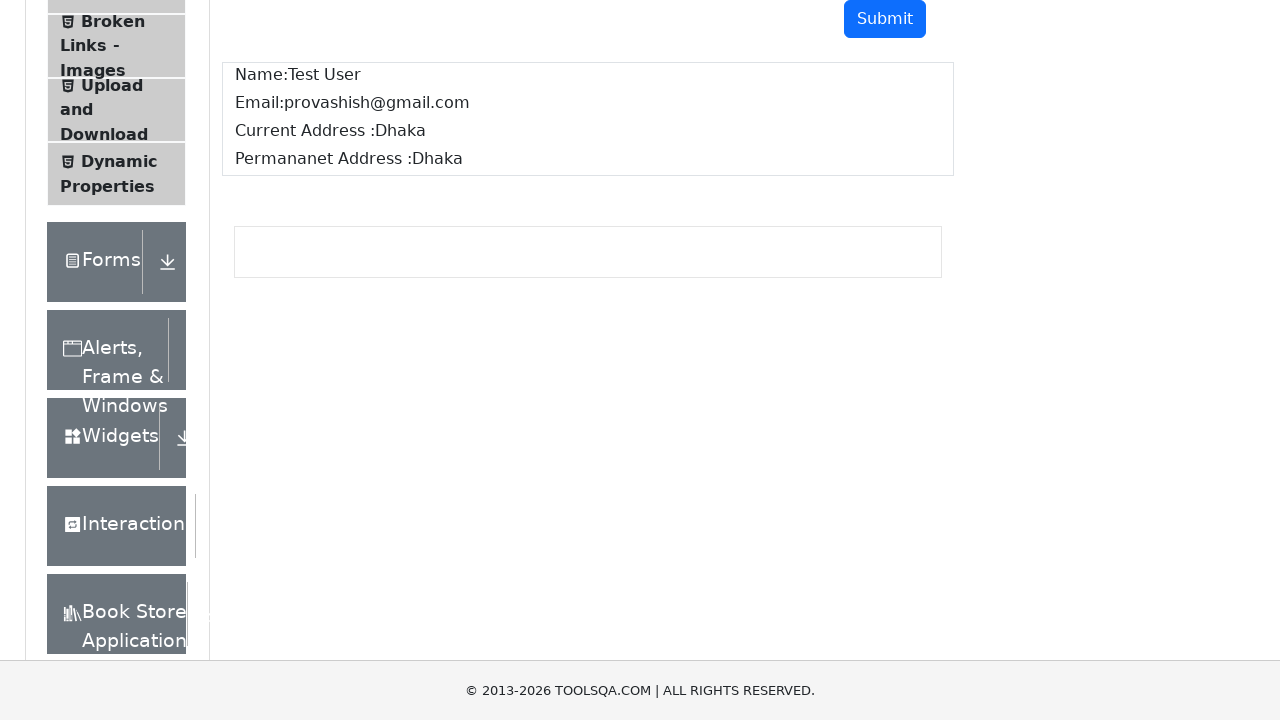

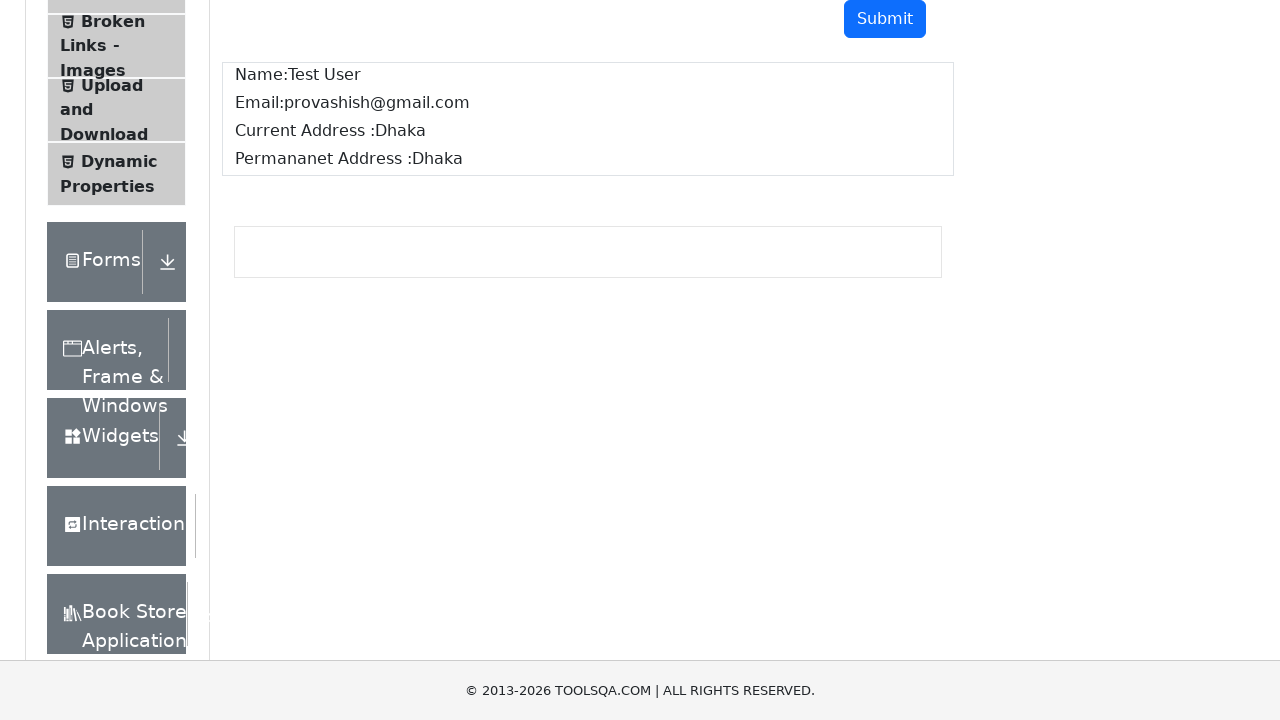